Navigates to the My Account page by clicking on the My Account menu item in the navigation bar

Starting URL: https://alchemy.hguy.co/lms

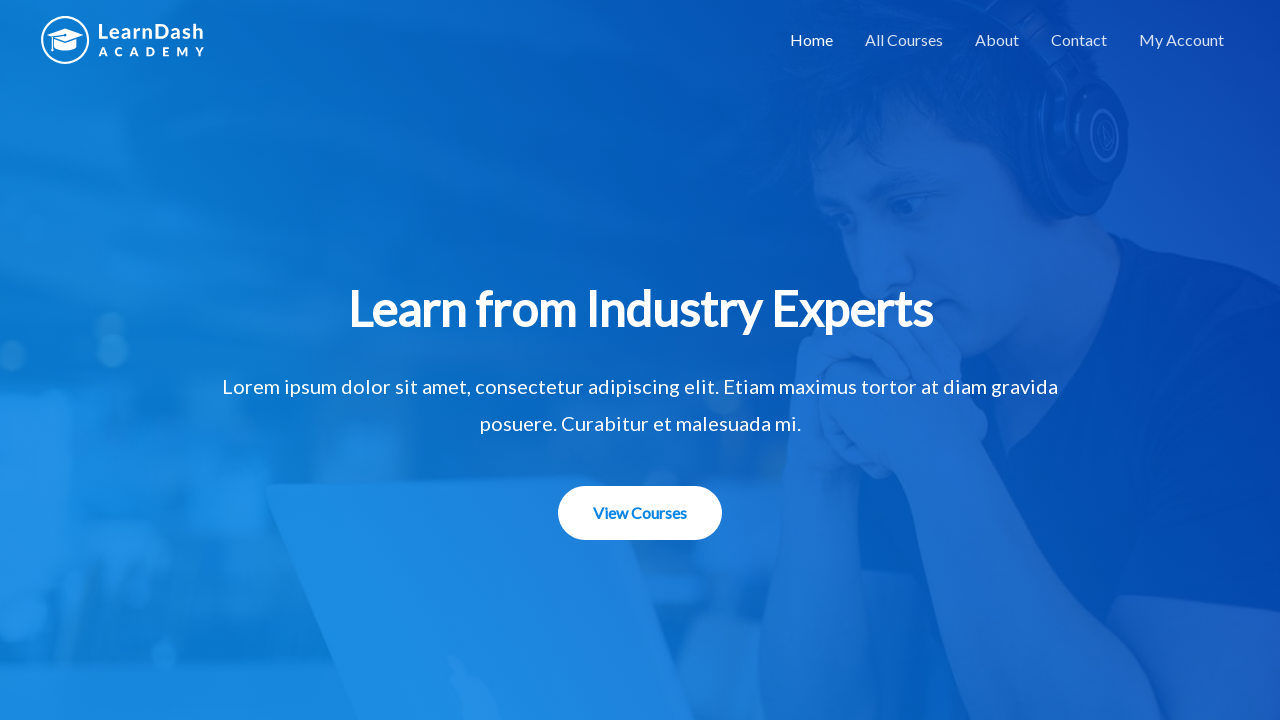

Clicked on 'My Account' menu item in the navigation bar at (1182, 40) on a:text('My Account')
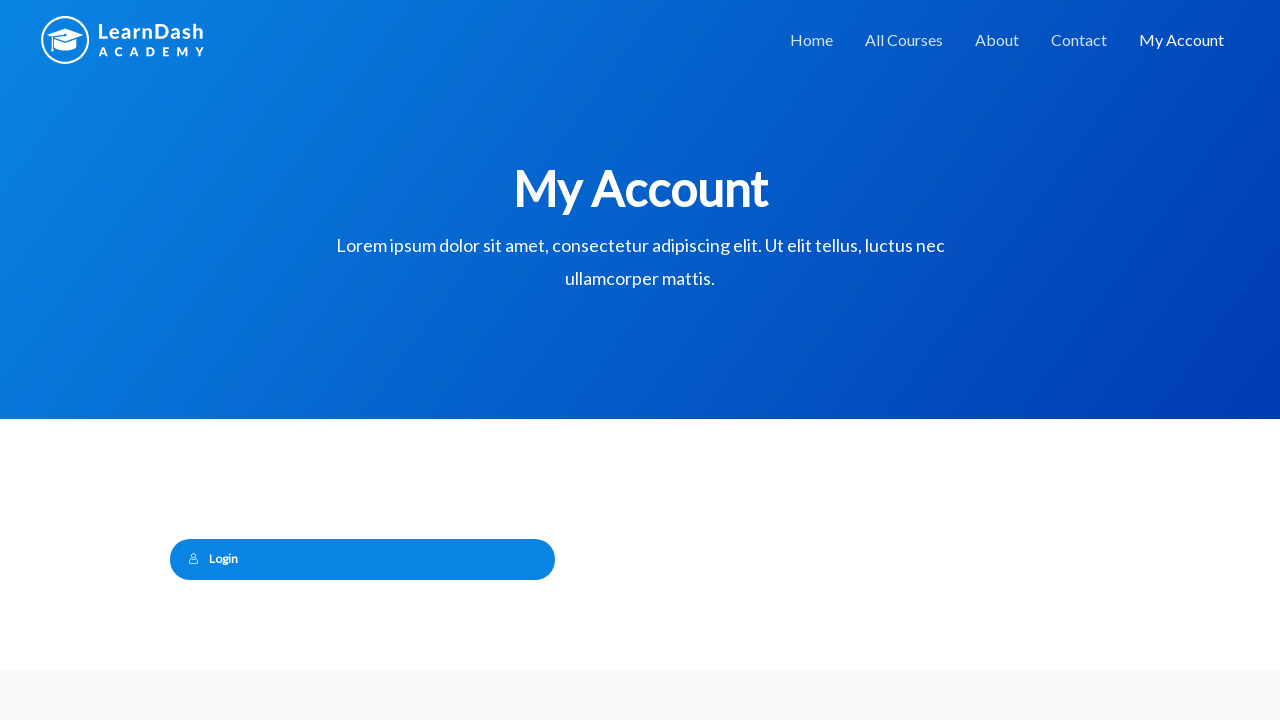

My Account page DOM content loaded
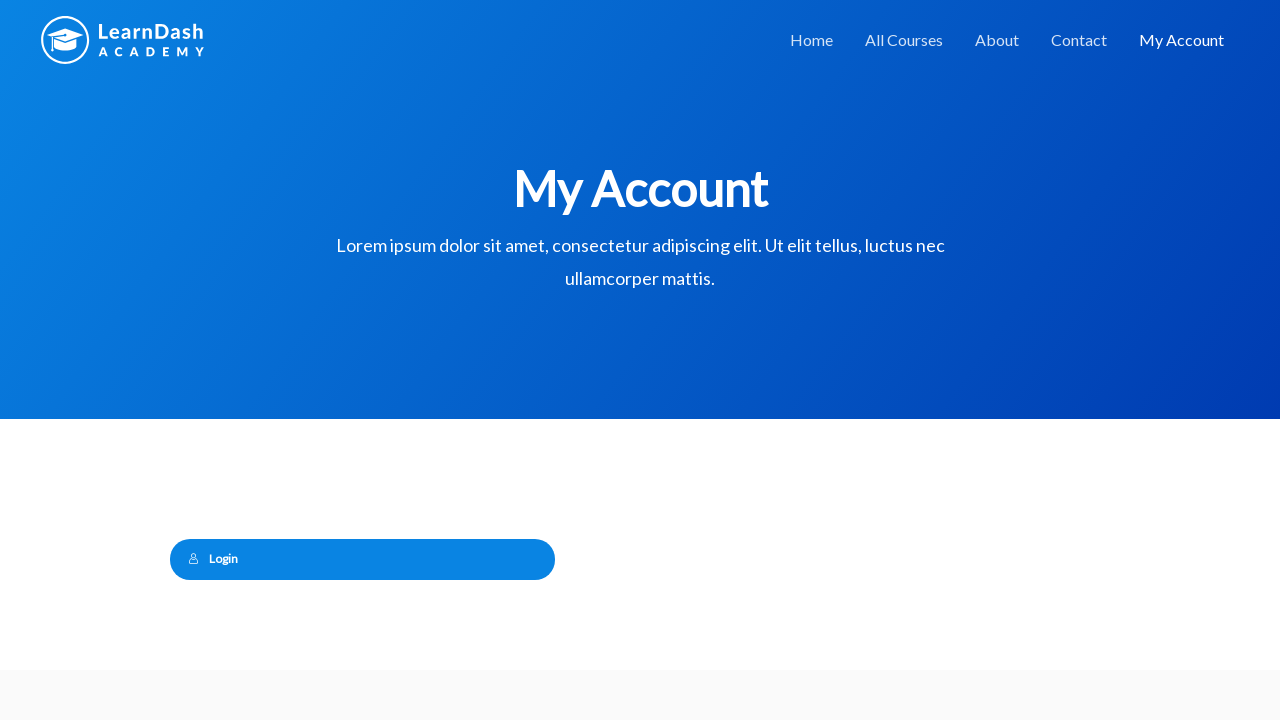

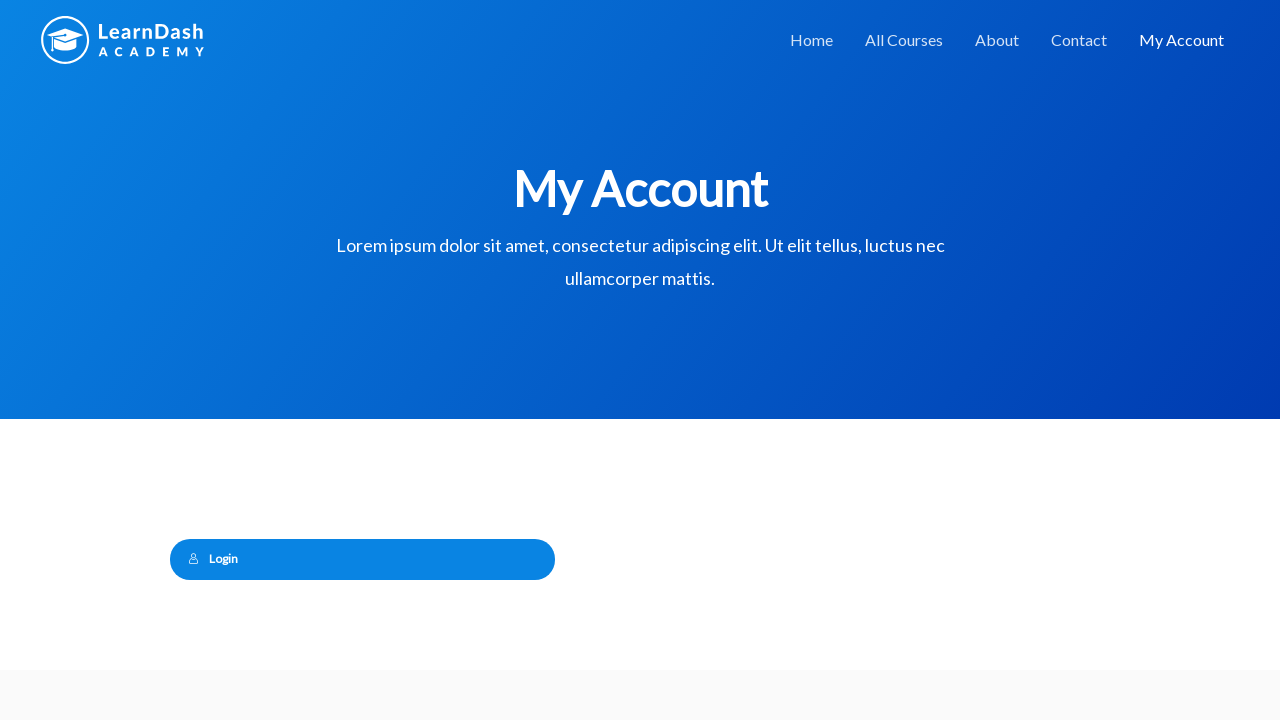